Navigates to JPL Space Images page and clicks the full image button to view the featured image.

Starting URL: https://data-class-jpl-space.s3.amazonaws.com/JPL_Space/index.html

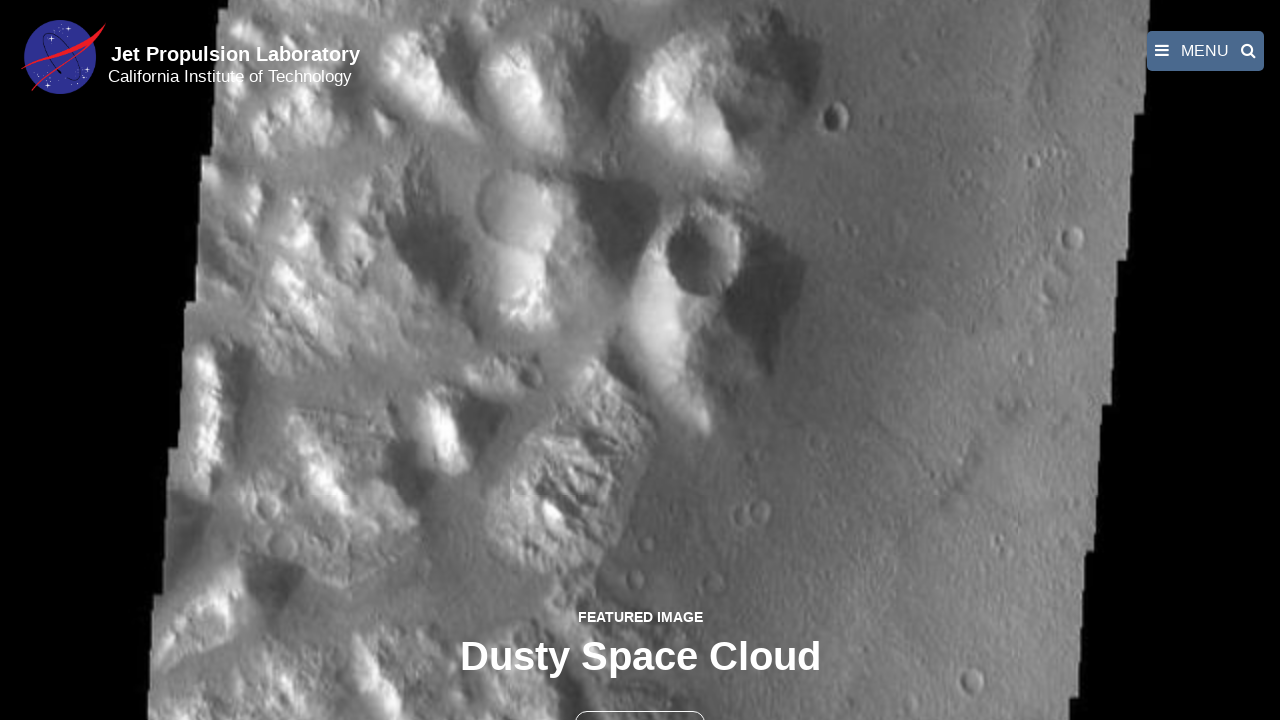

Navigated to JPL Space Images page
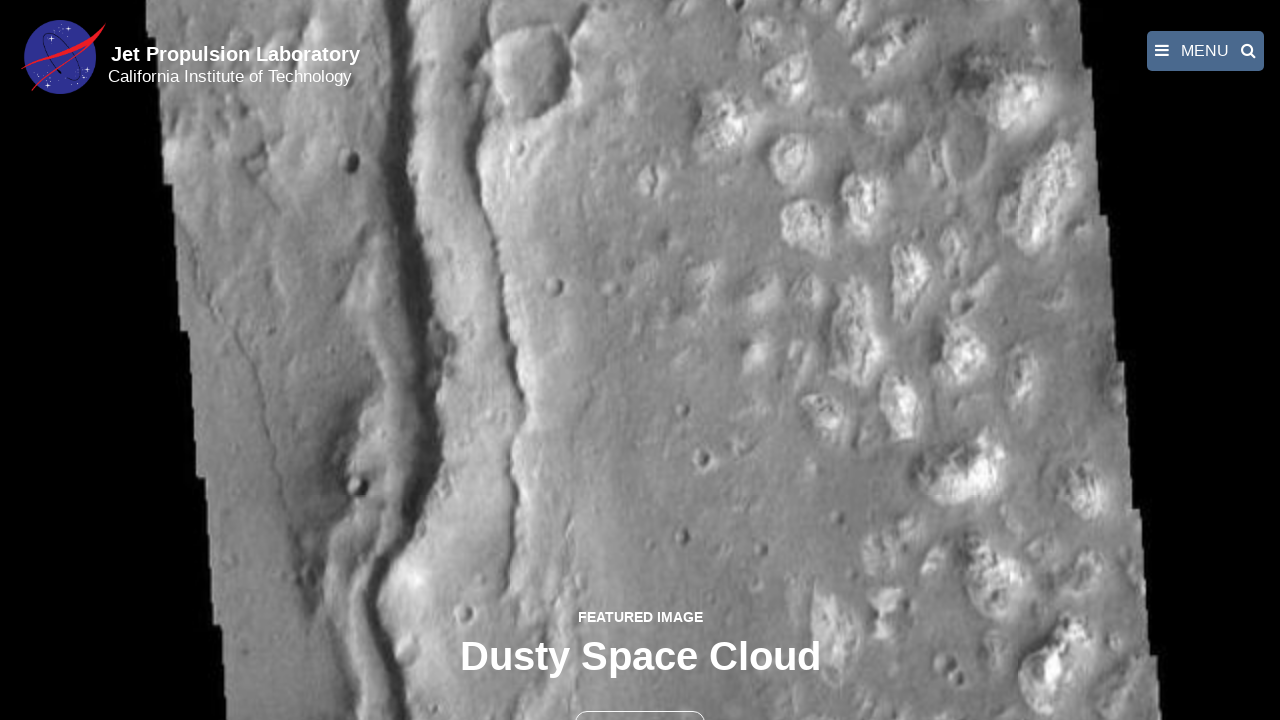

Clicked the full image button to view featured image at (640, 699) on button >> nth=1
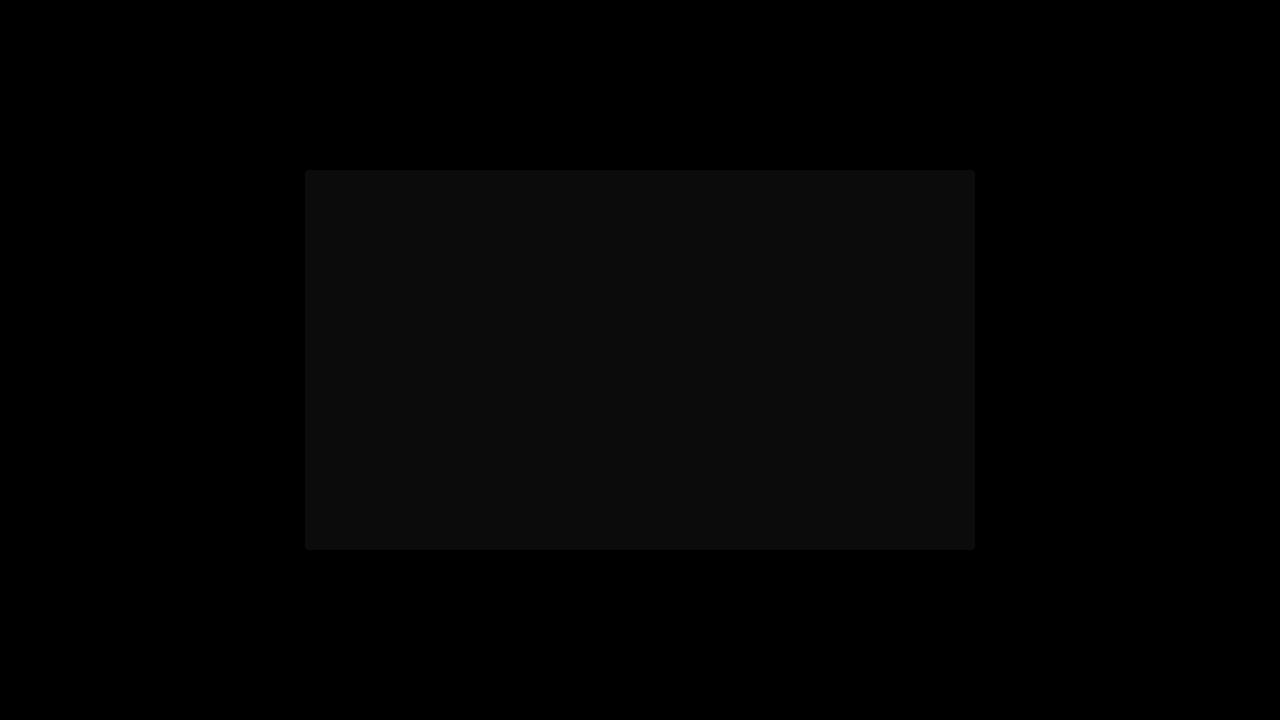

Featured image loaded successfully
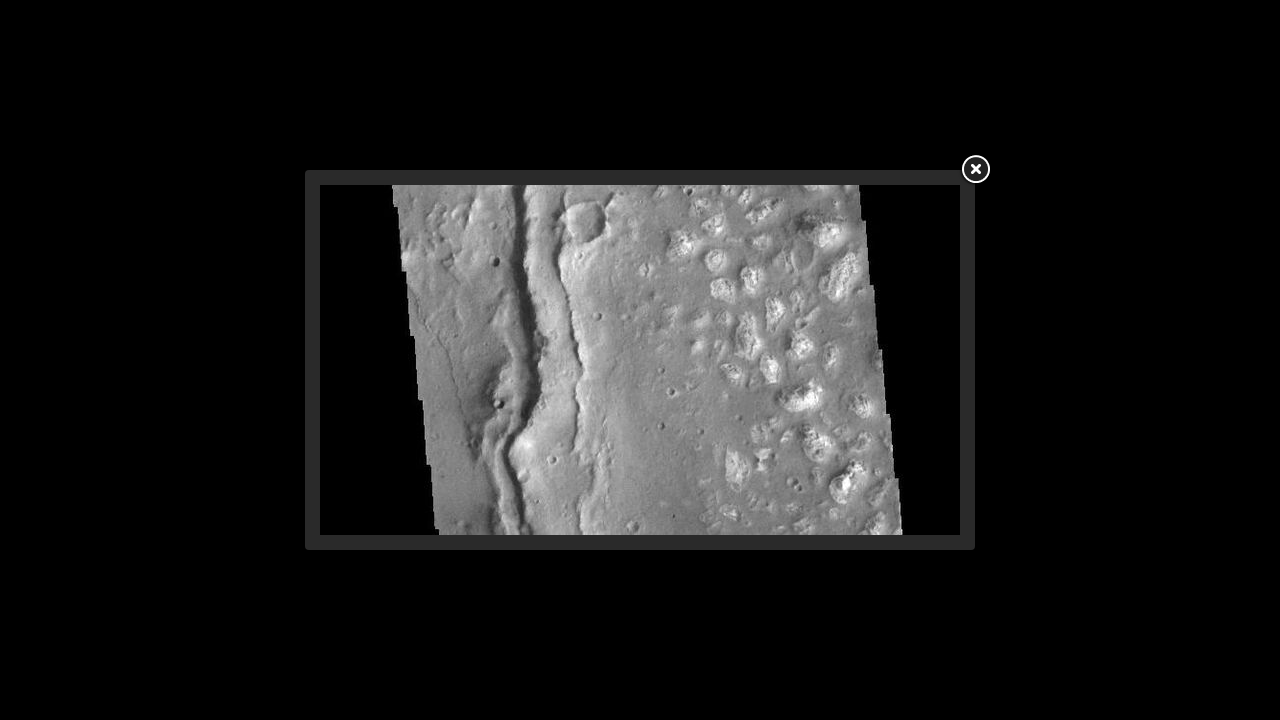

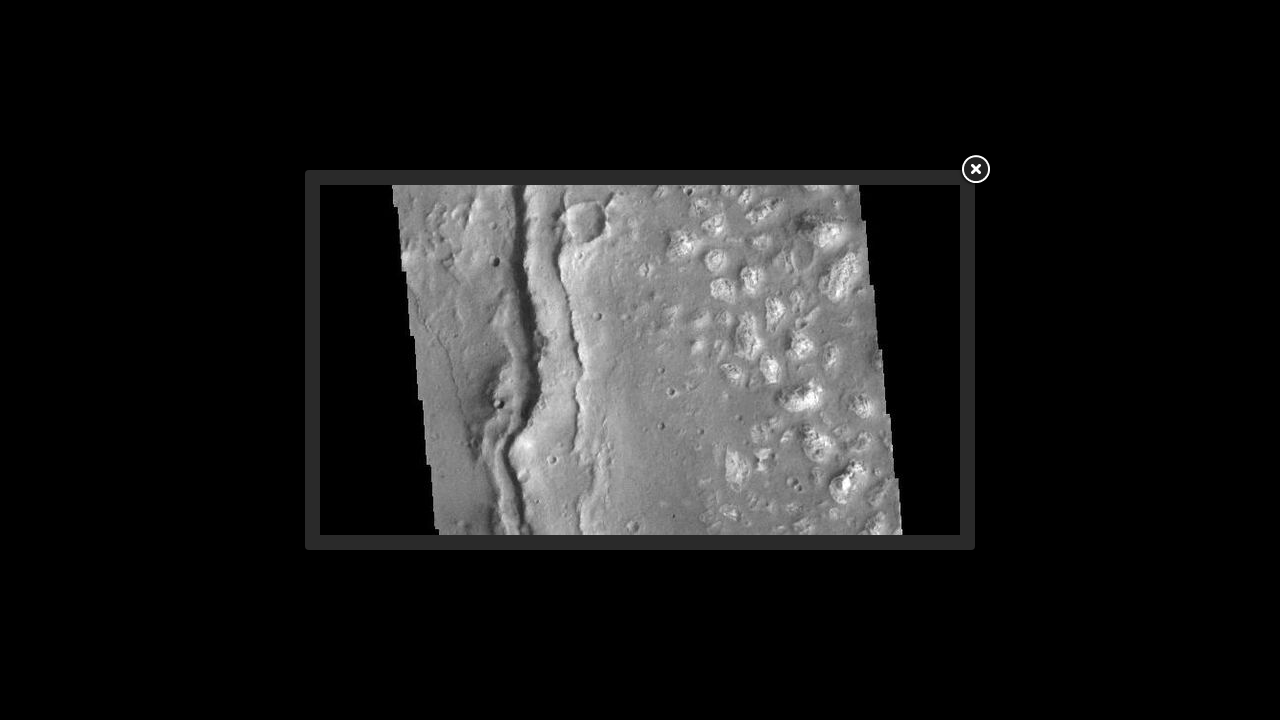